Tests navigation to W3Schools homepage and clicking on the W3Schools Certificates link which opens in a new tab, then waits for the new page to load.

Starting URL: https://www.w3schools.com/

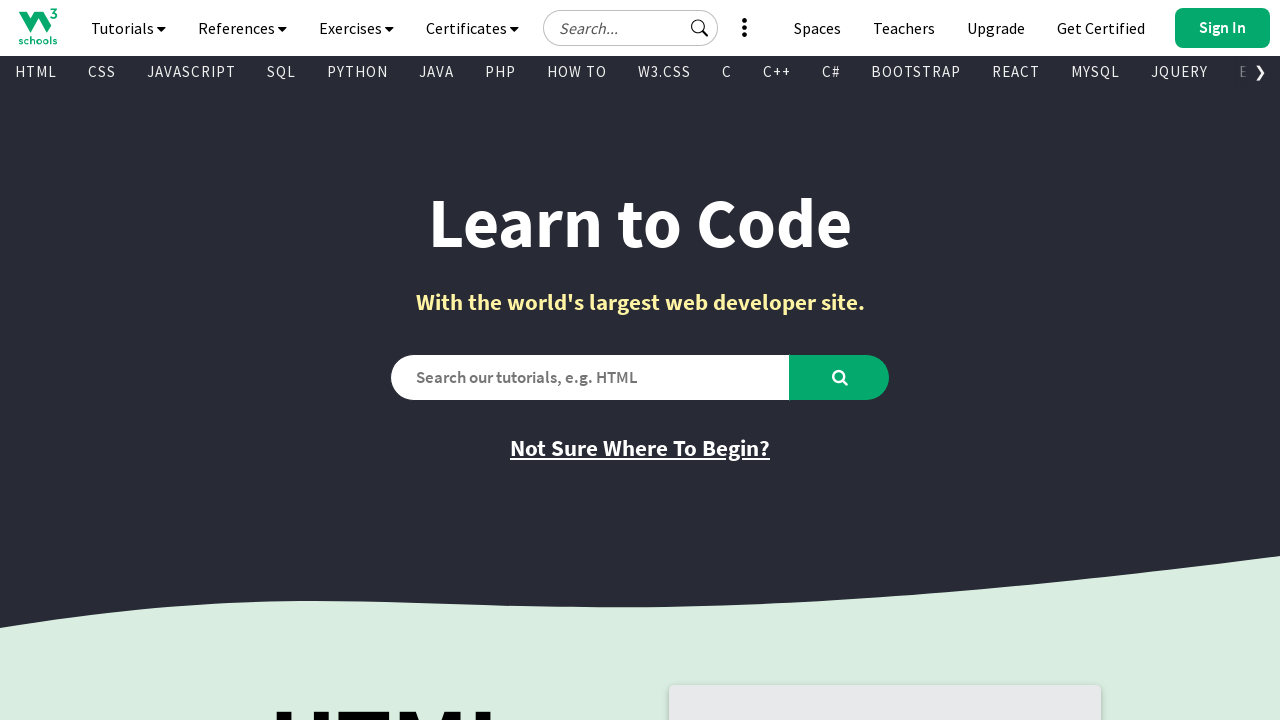

Set viewport size to 1280x720
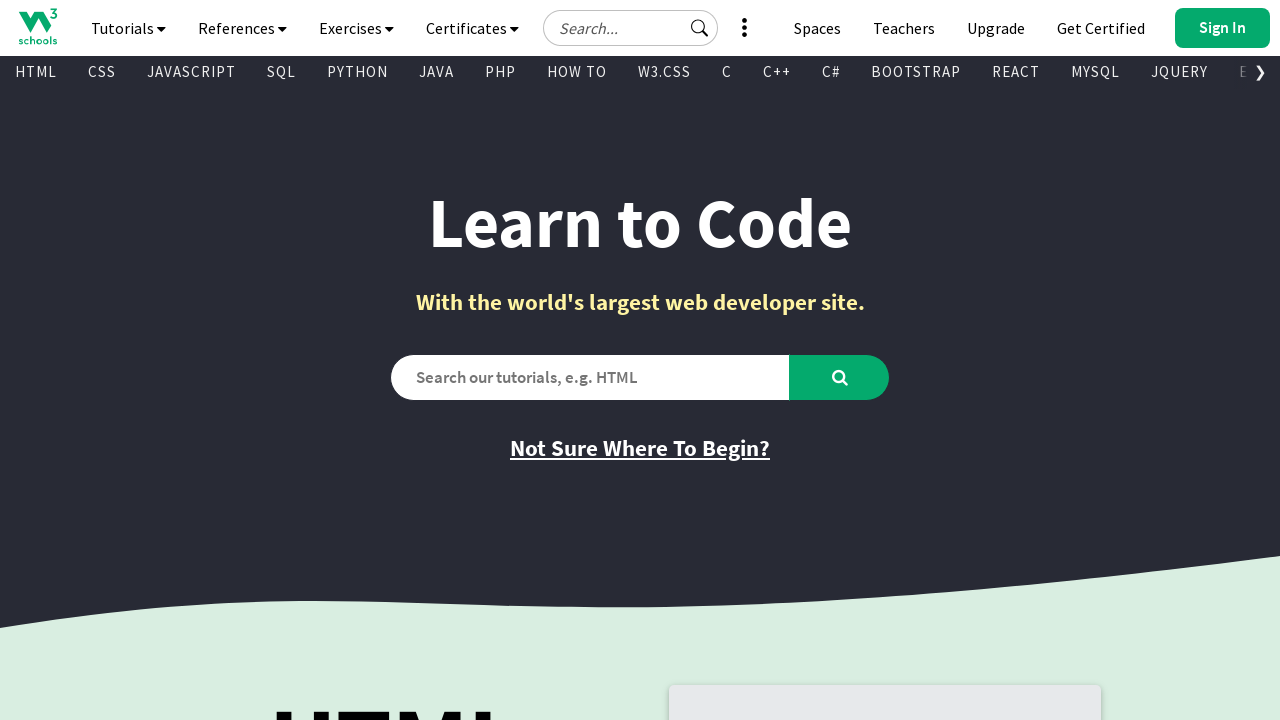

Clicked on W3Schools Certificates link, new tab opened at (1101, 28) on internal:role=link[name="W3Schools Certificates"i]
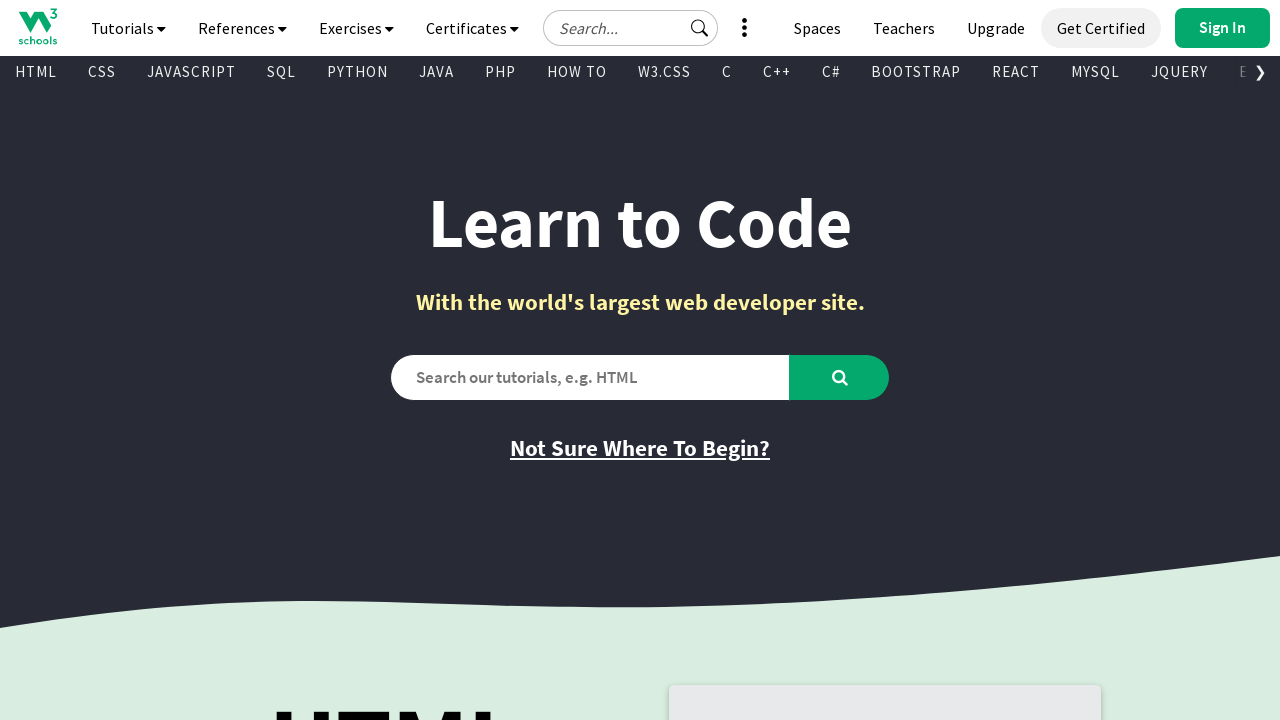

Obtained reference to new page
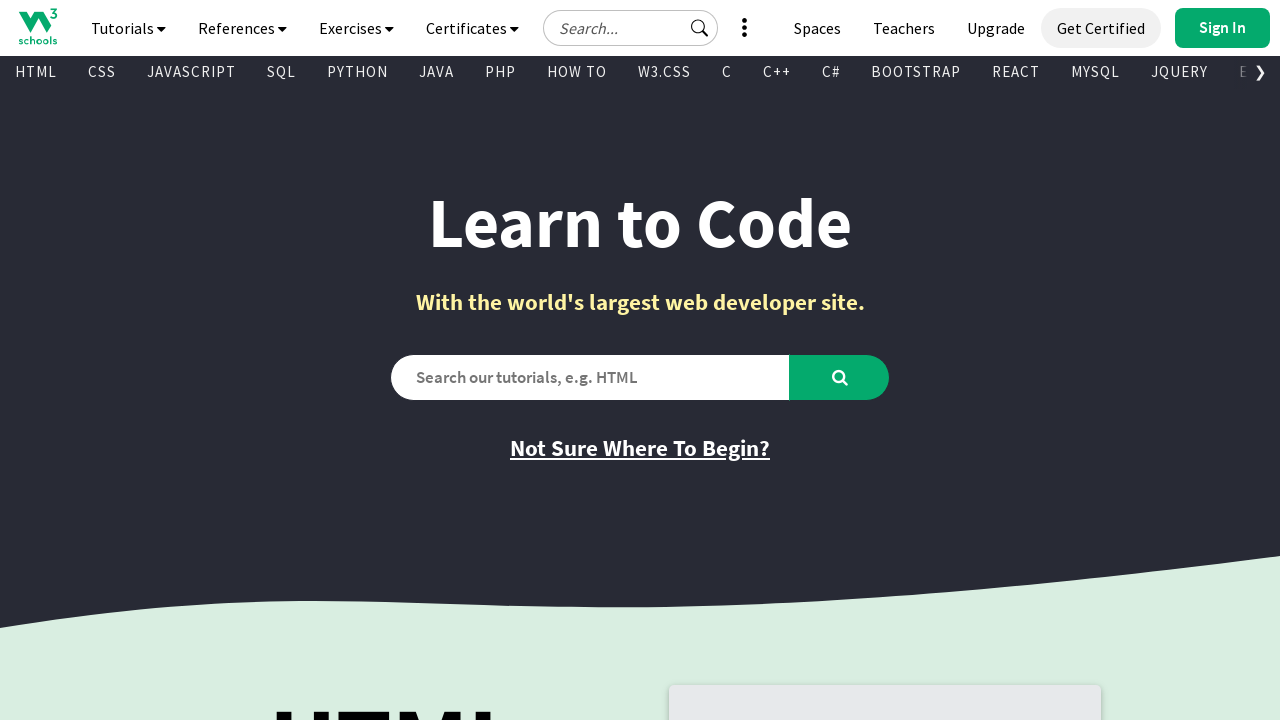

New page DOM content loaded
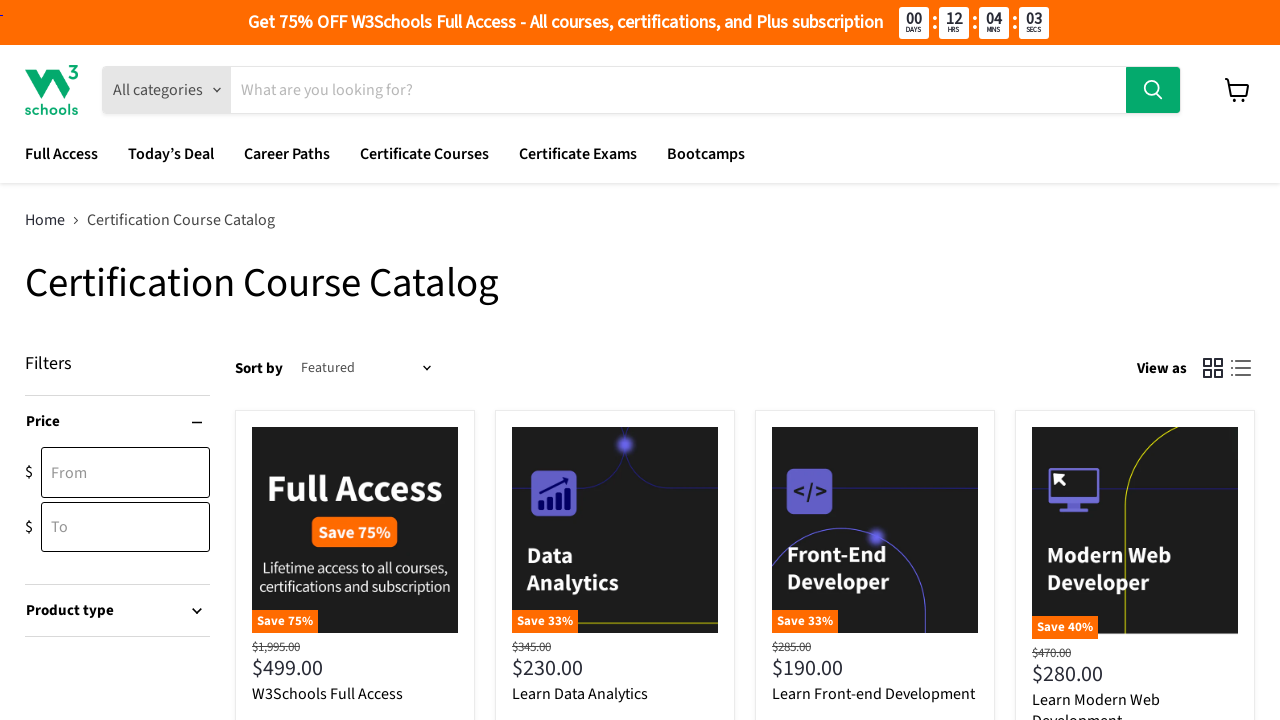

Verified new page loaded by waiting for body element
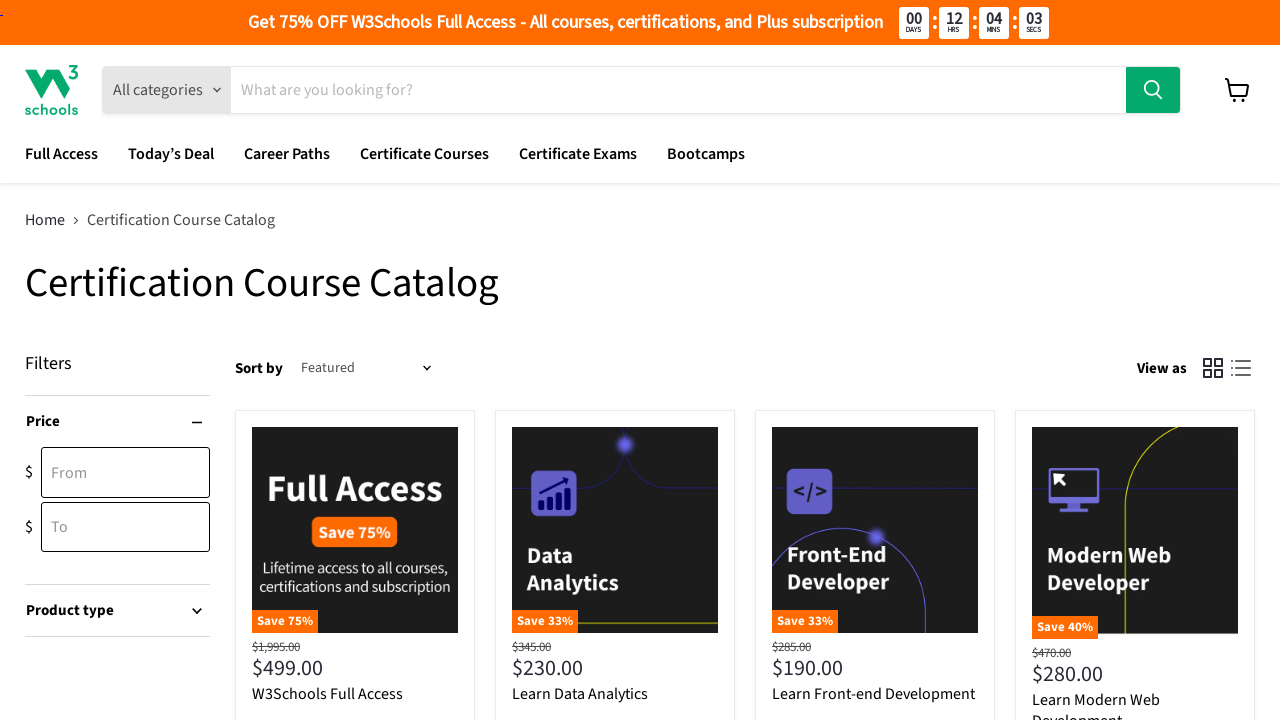

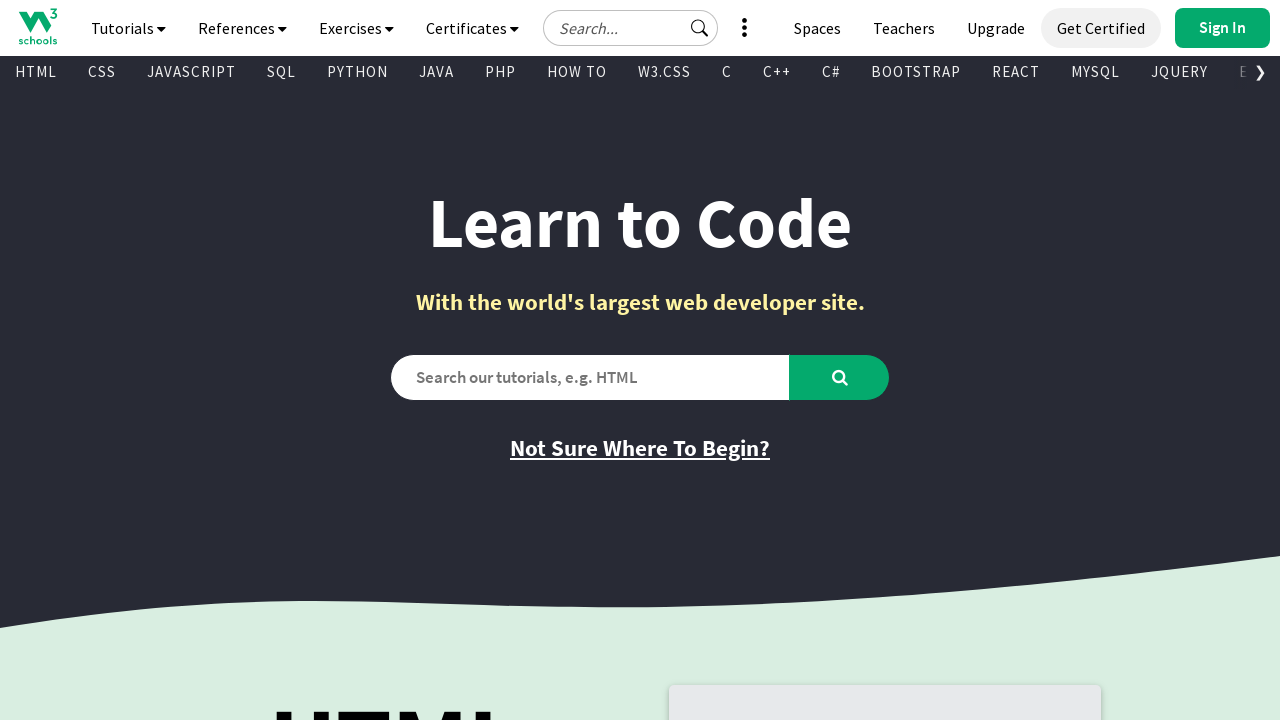